Tests that todo data persists after page reload.

Starting URL: https://demo.playwright.dev/todomvc

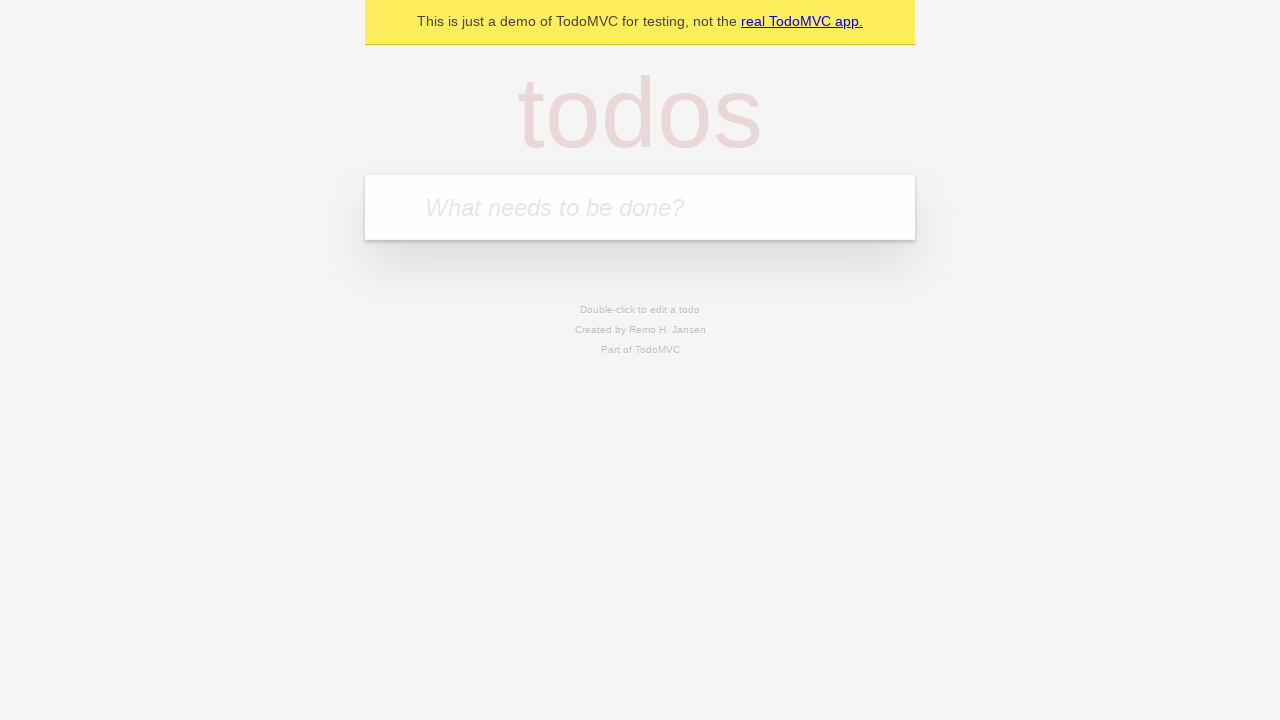

Filled todo input with 'buy some cheese' on internal:attr=[placeholder="What needs to be done?"i]
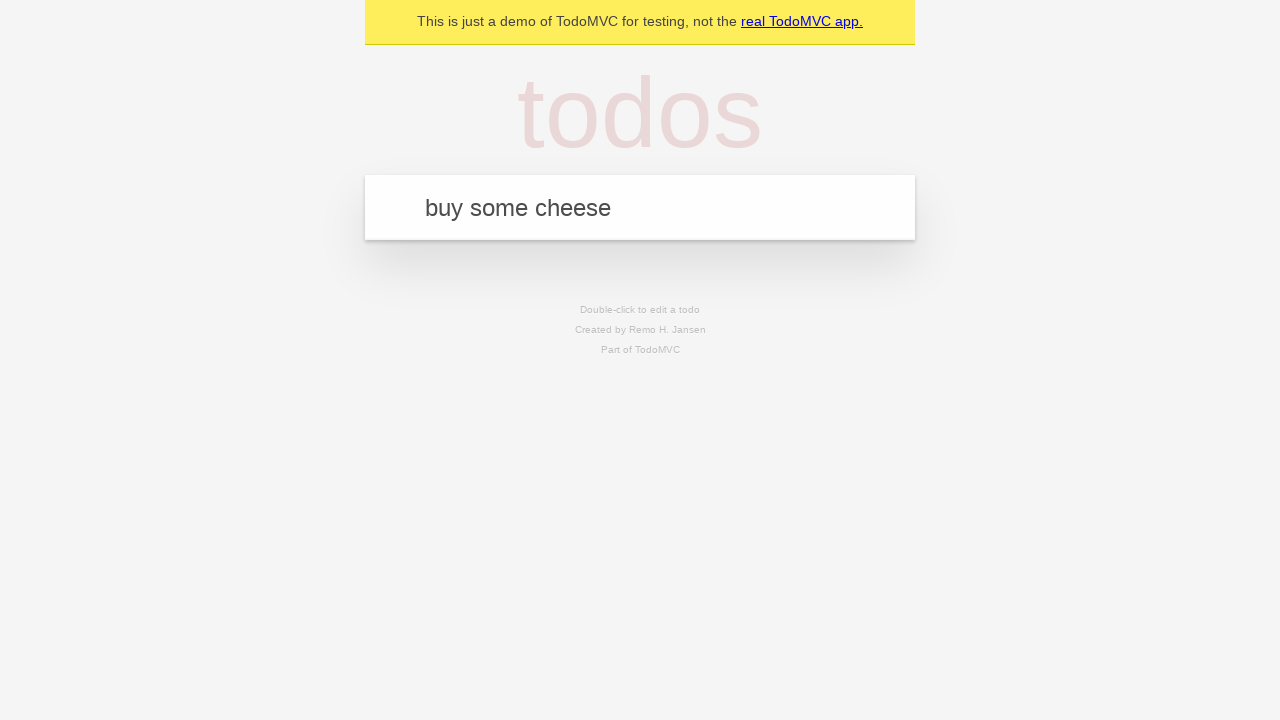

Pressed Enter to create first todo on internal:attr=[placeholder="What needs to be done?"i]
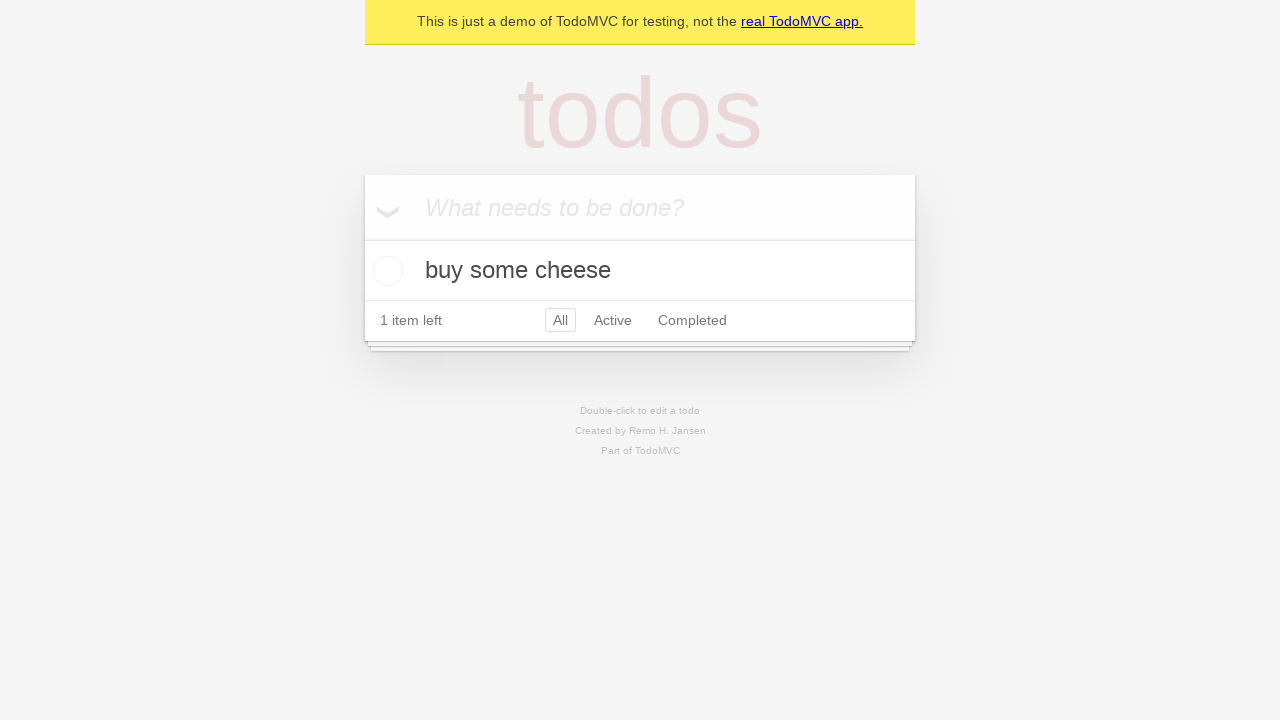

Filled todo input with 'feed the cat' on internal:attr=[placeholder="What needs to be done?"i]
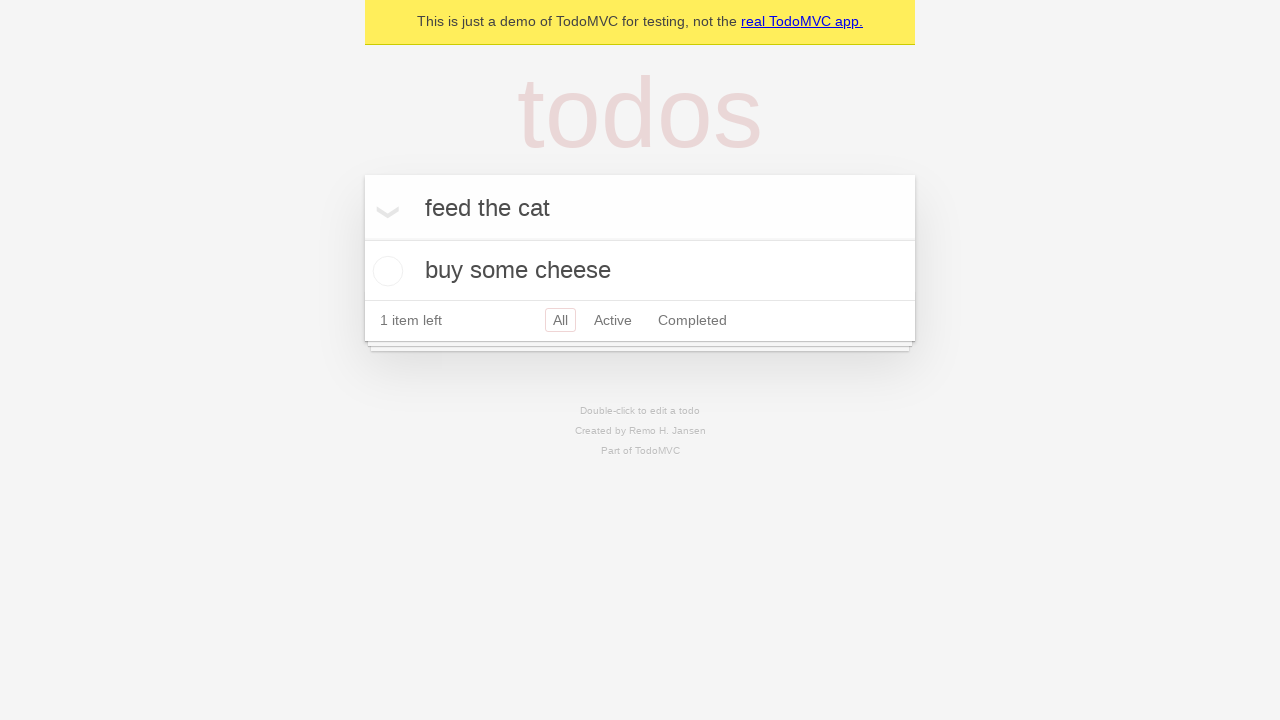

Pressed Enter to create second todo on internal:attr=[placeholder="What needs to be done?"i]
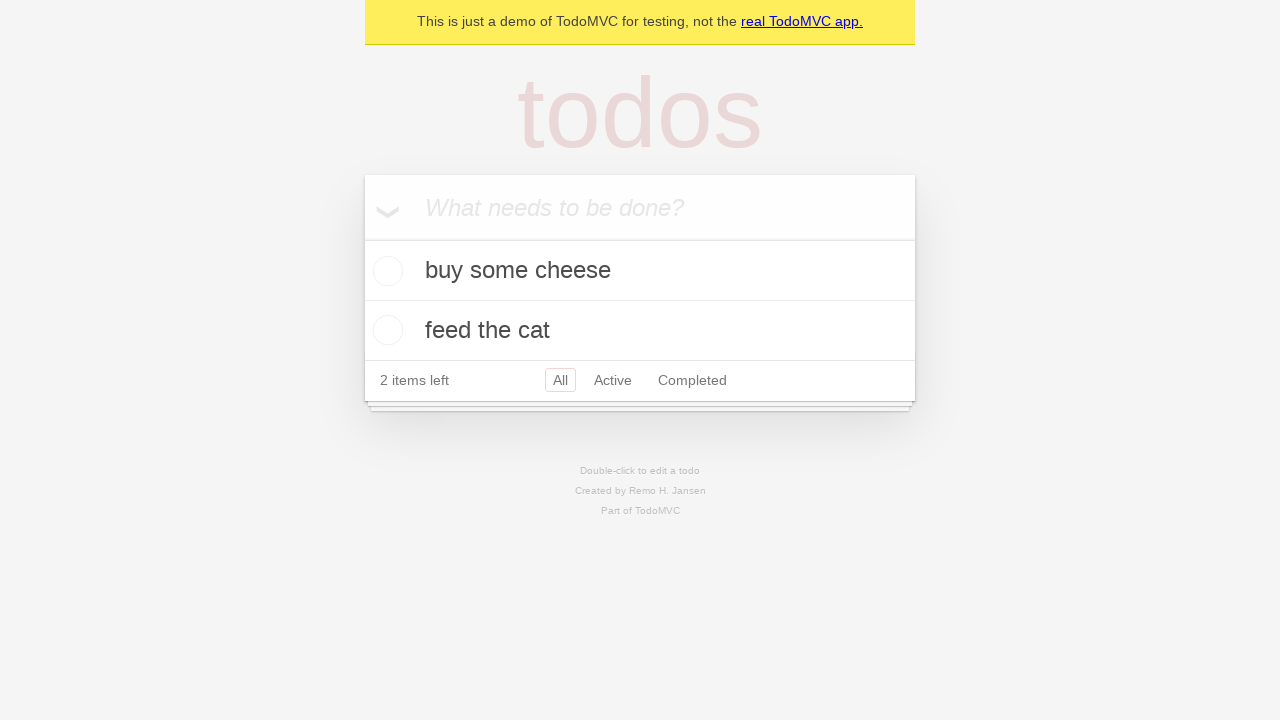

Checked checkbox for first todo to mark as complete at (385, 271) on internal:testid=[data-testid="todo-item"s] >> nth=0 >> internal:role=checkbox
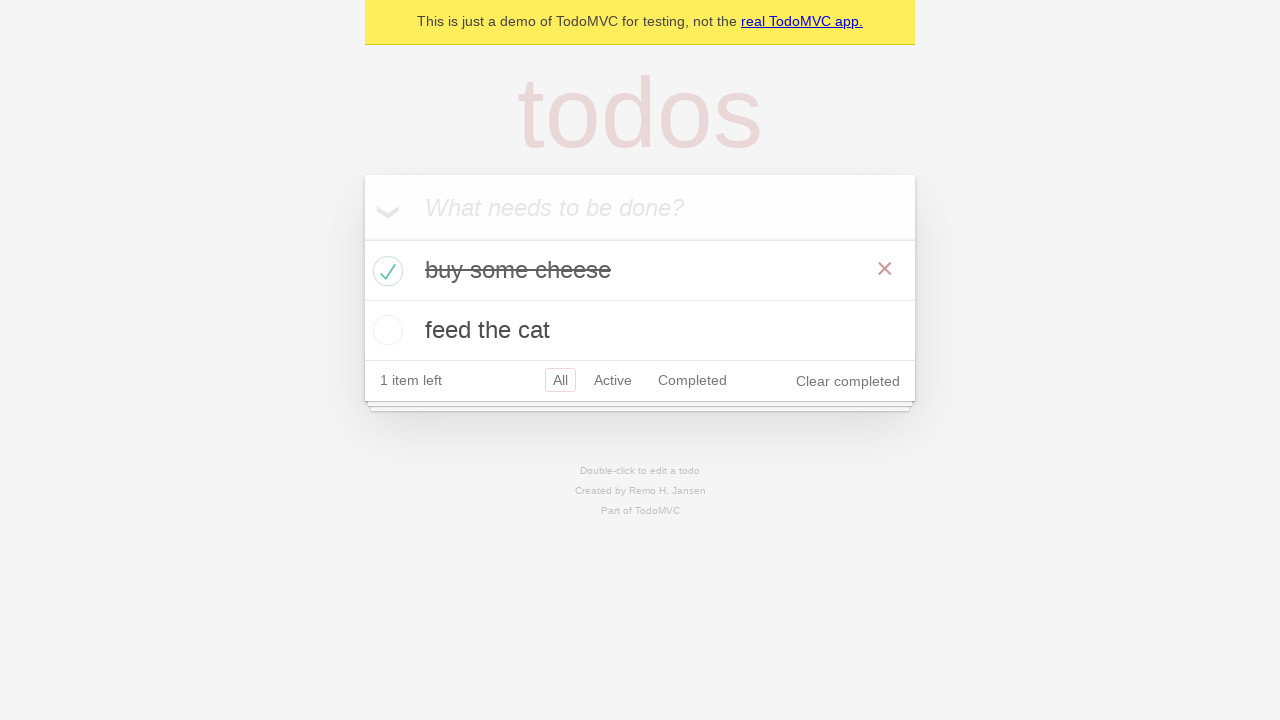

Reloaded the page
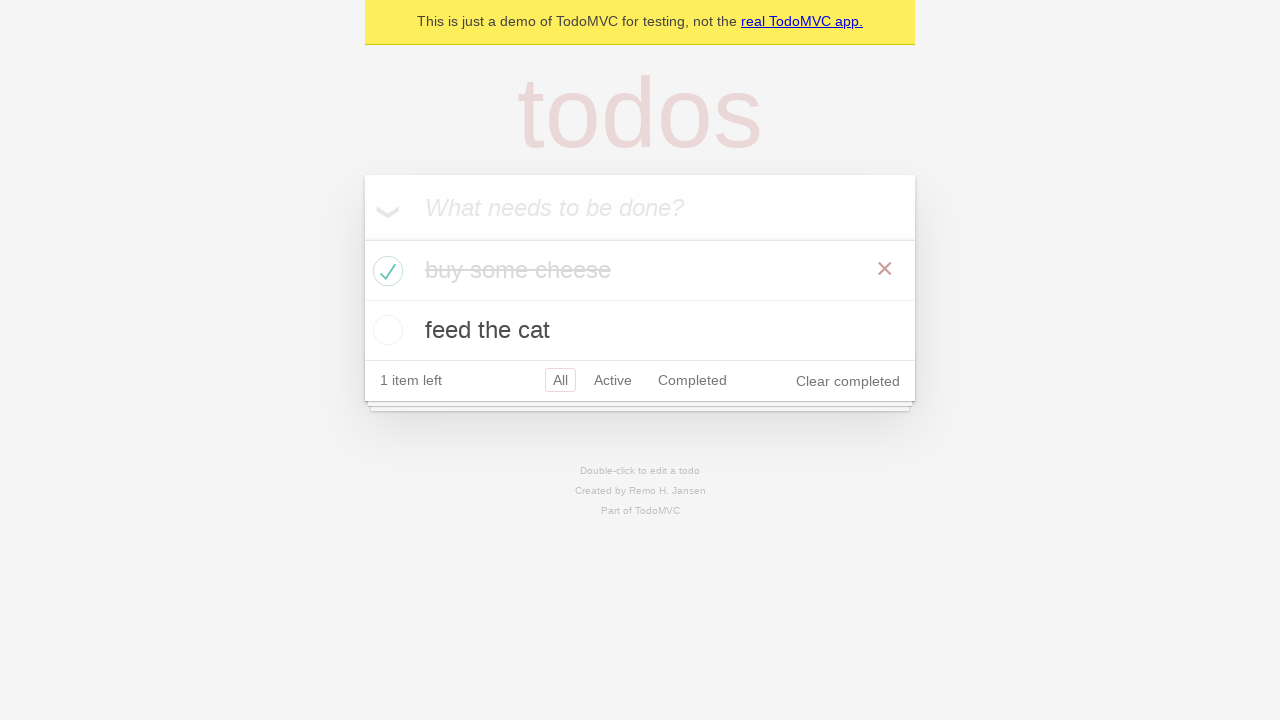

Waited for todo items to load after page reload
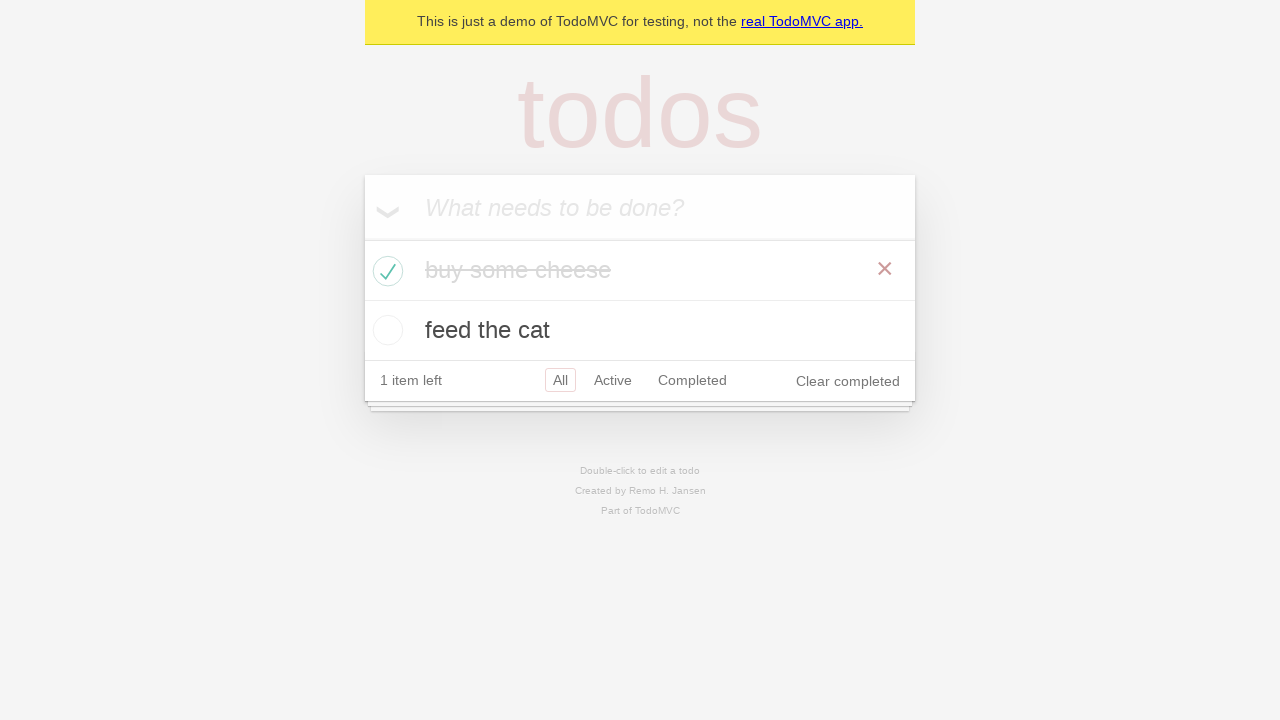

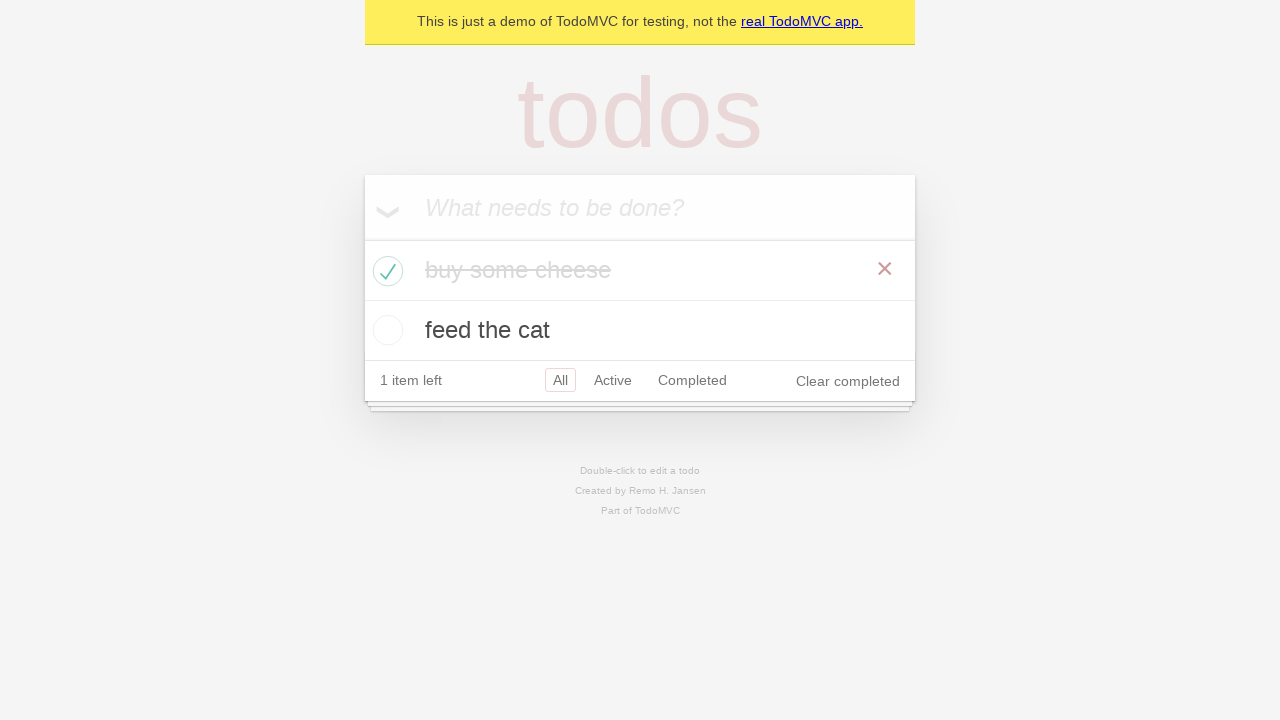